Tests iframe handling by switching to a nested iframe on W3Schools tryit page and filling a textarea form field with text

Starting URL: https://www.w3schools.com/tags/tryit.asp?filename=tryhtml5_textarea_form

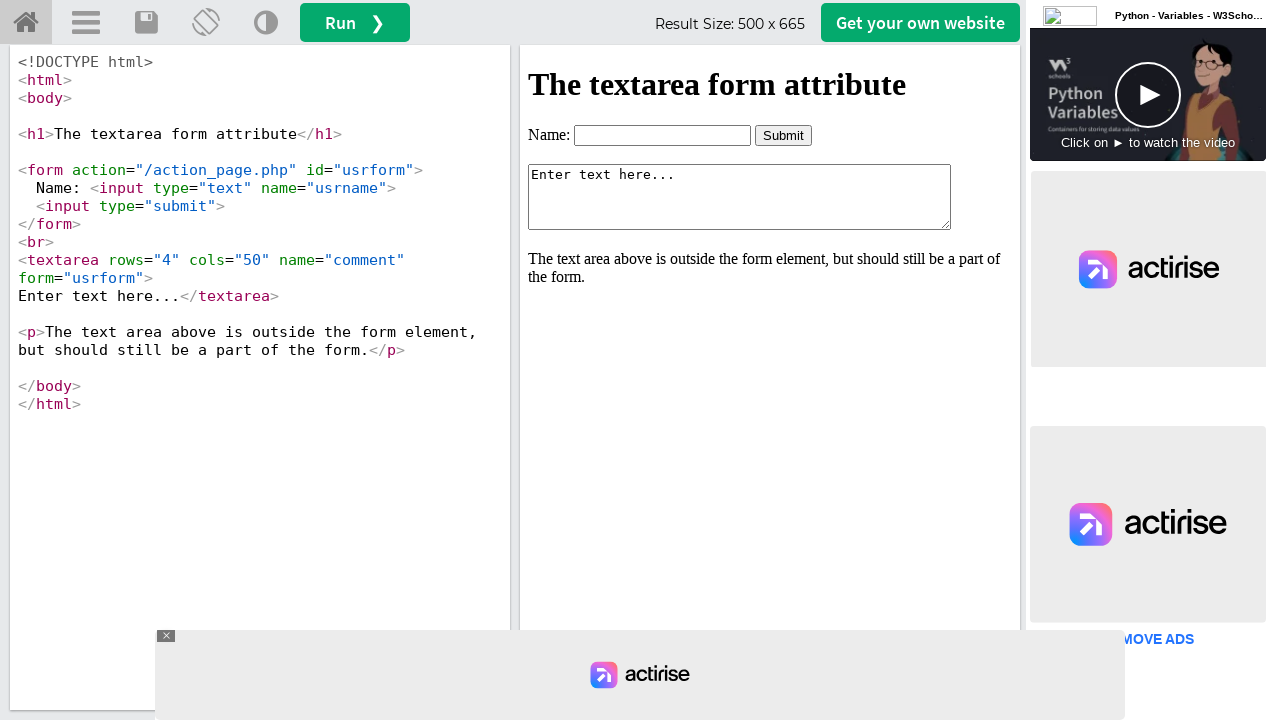

Located nested iframe with name 'iframeResult'
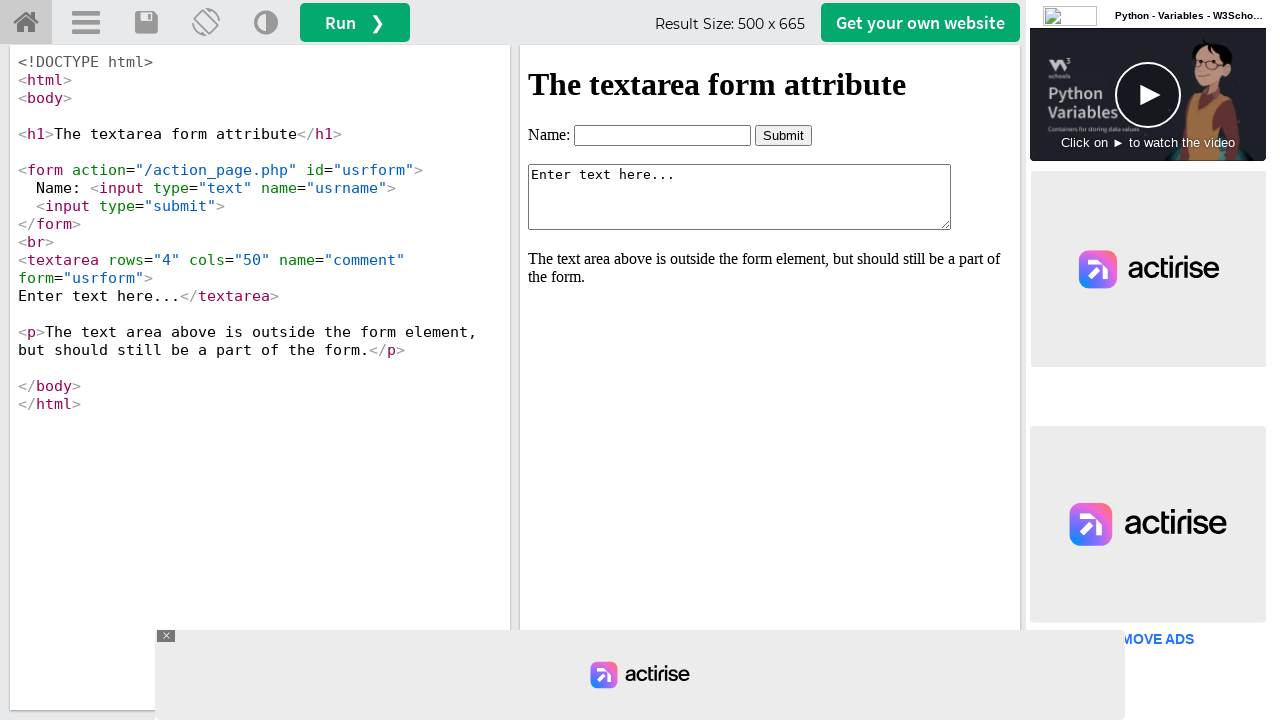

Filled textarea field with 'selenium' text inside iframe on iframe[name='iframeResult'] >> internal:control=enter-frame >> textarea[name='co
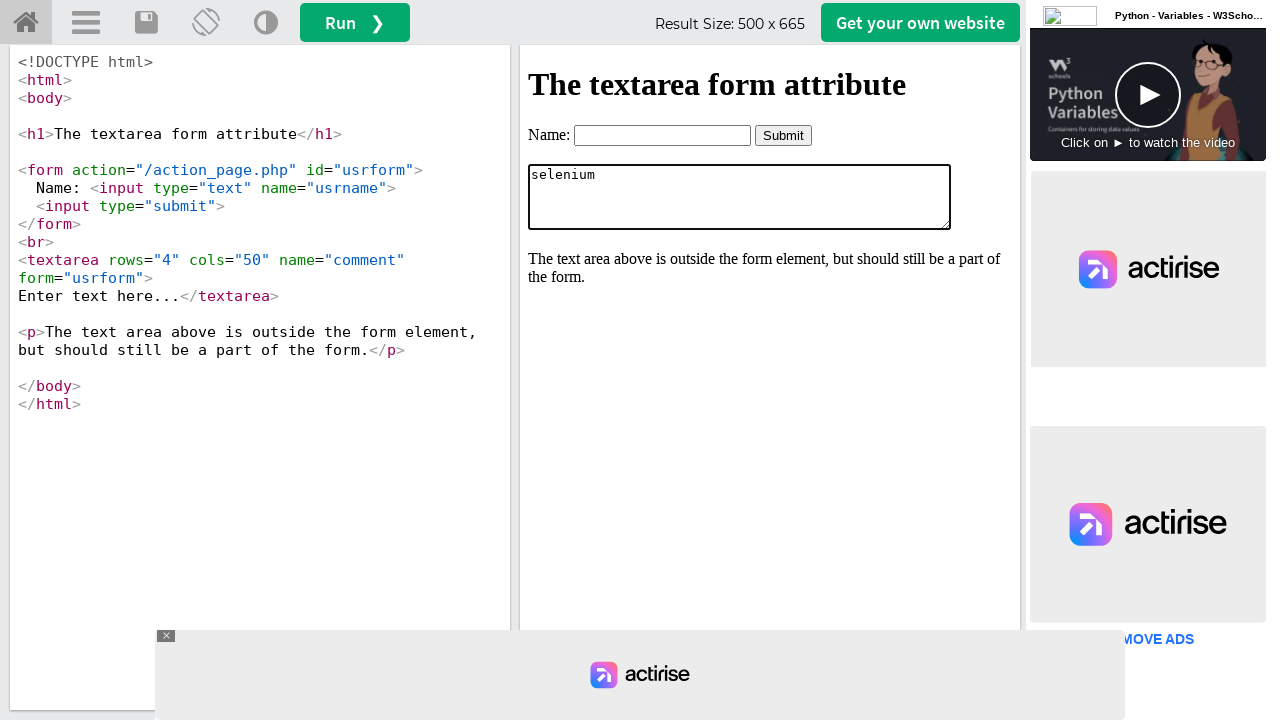

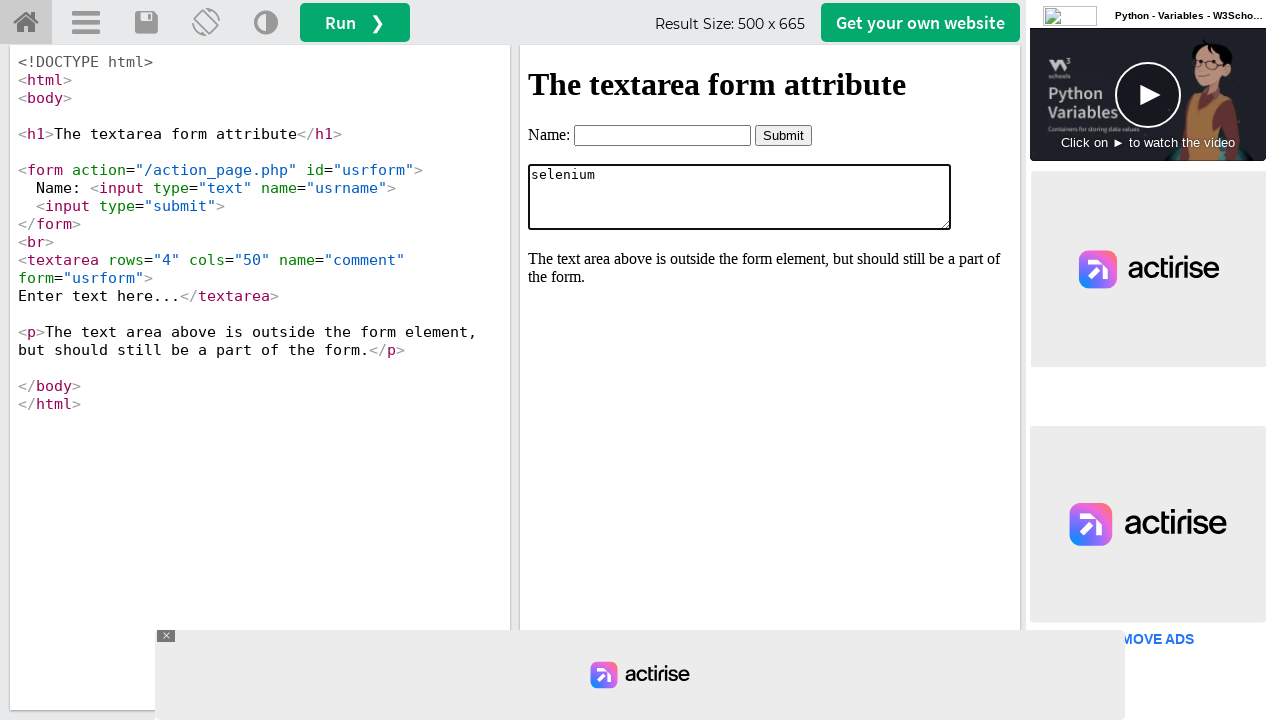